Demonstrates various locator strategies (ID, name, CSS, XPath) by filling form fields and locating elements

Starting URL: https://www.w3schools.com/html/html_forms.asp

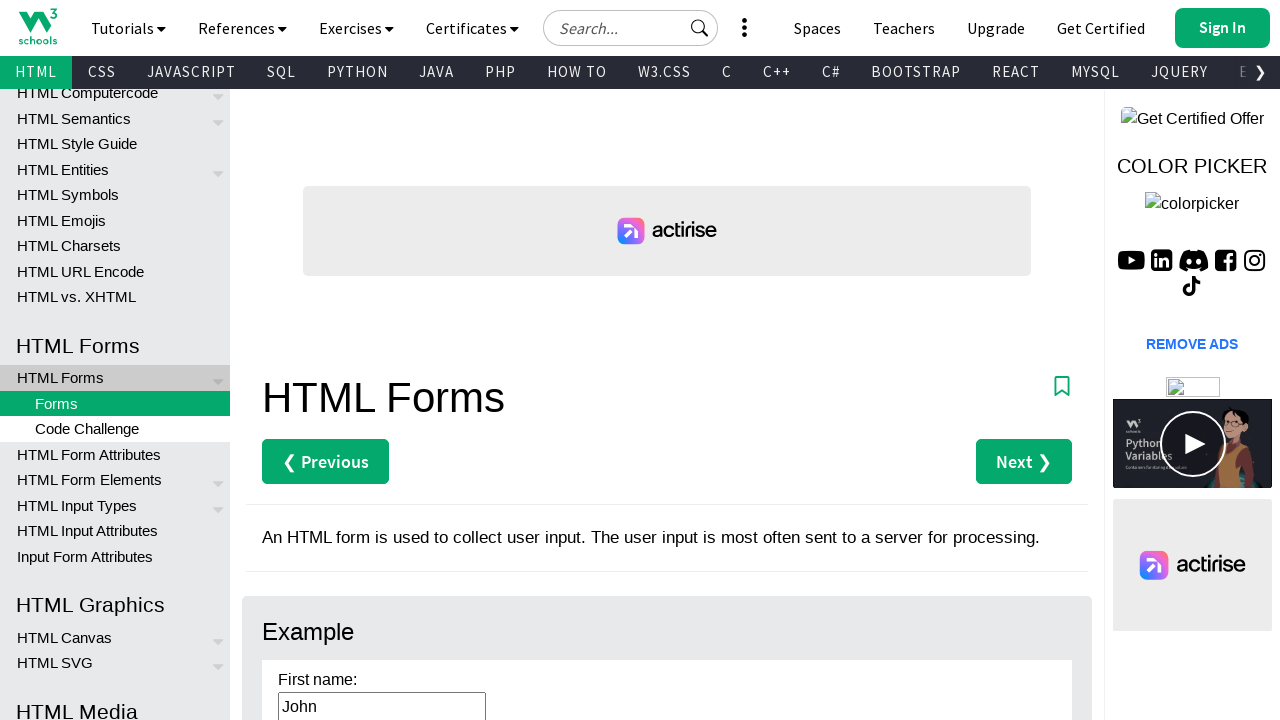

Filled first name field with 'Alice' using ID selector on #fname
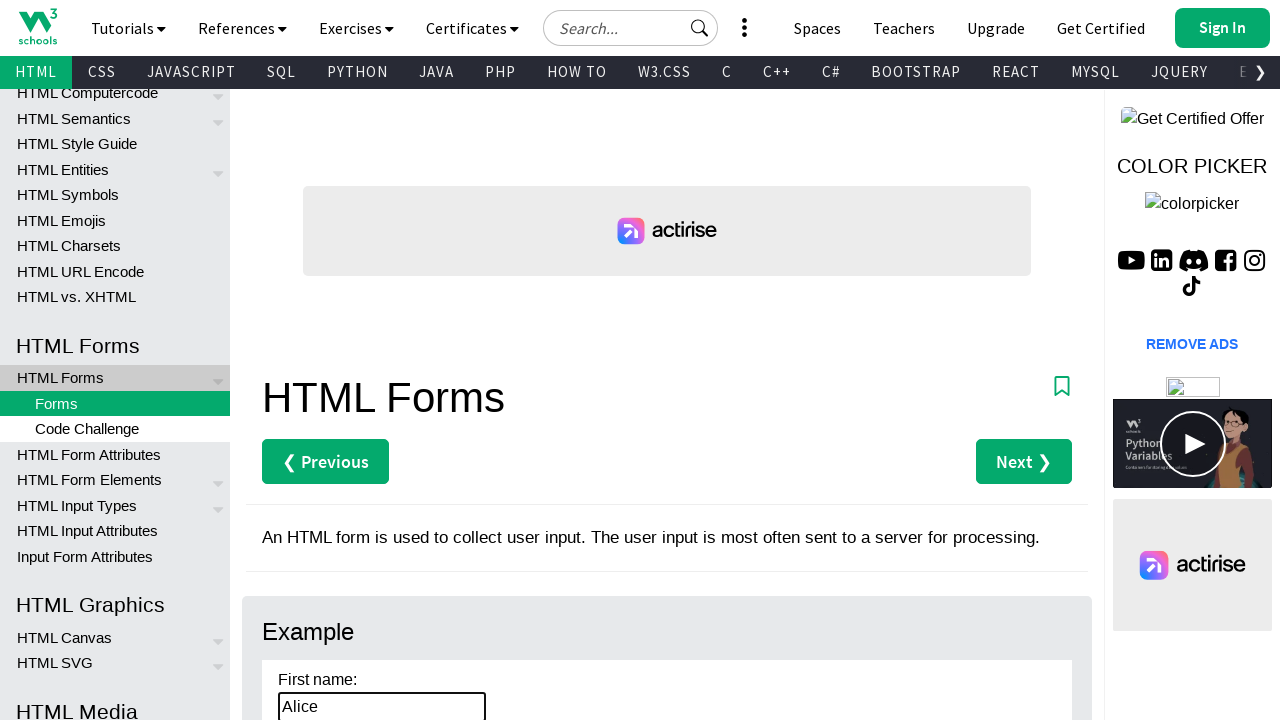

Filled last name field with 'Wonderland' using name selector on input[name='lname']
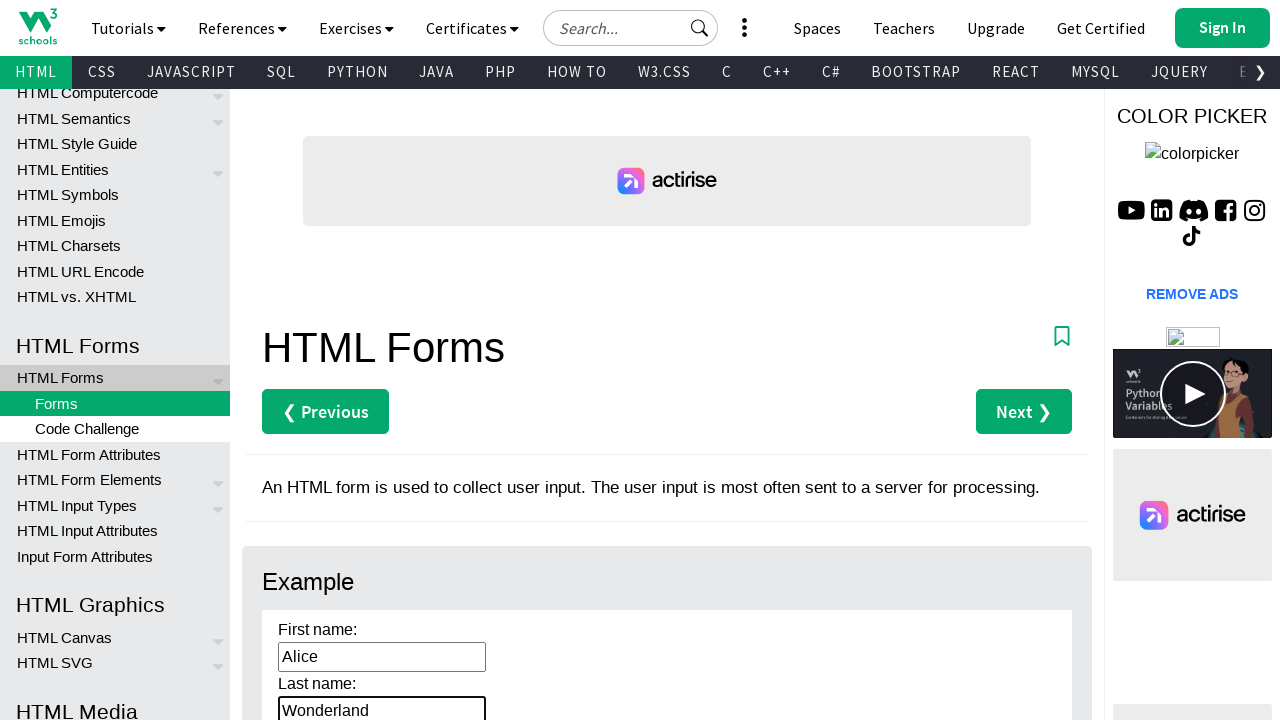

Located first name element using CSS selector
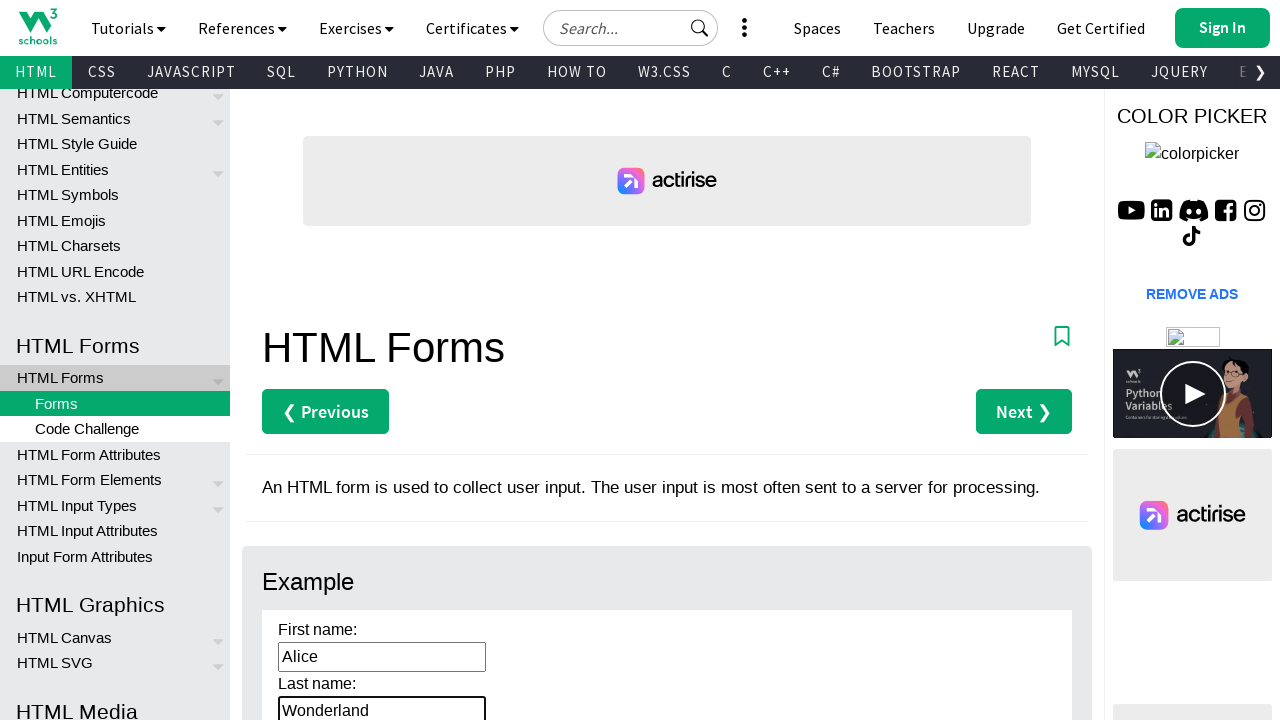

Located last name element using XPath selector
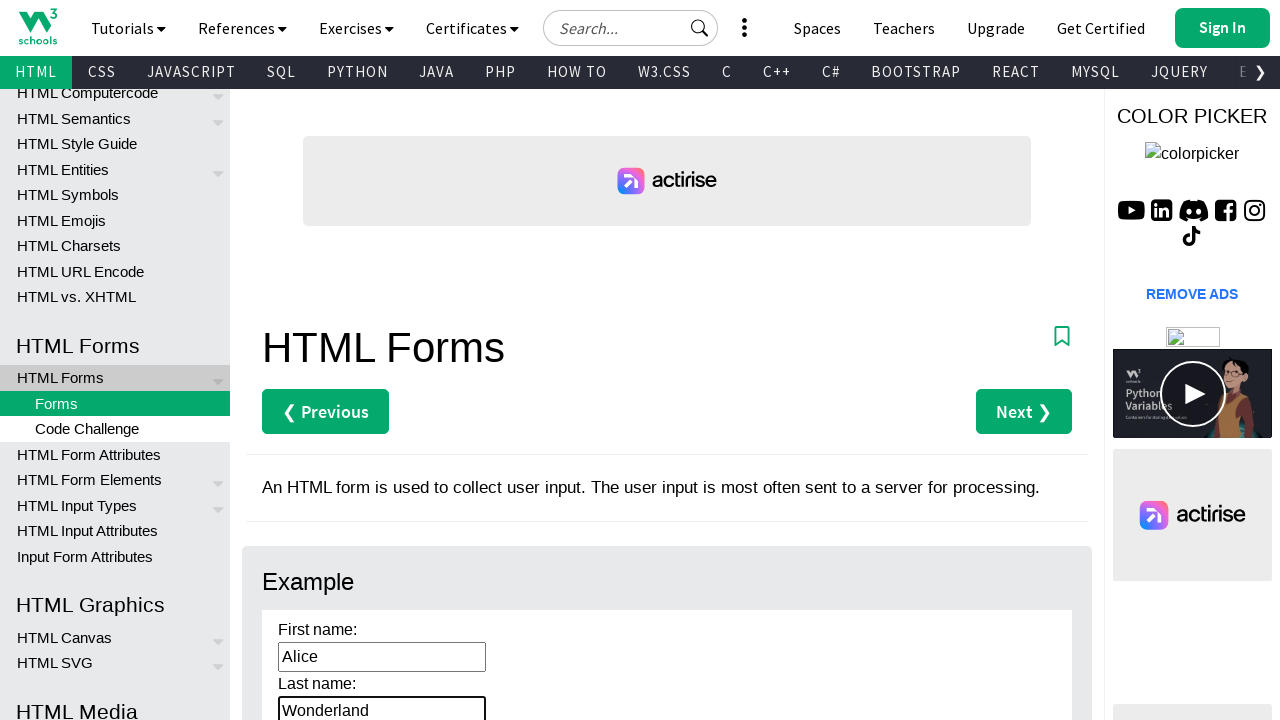

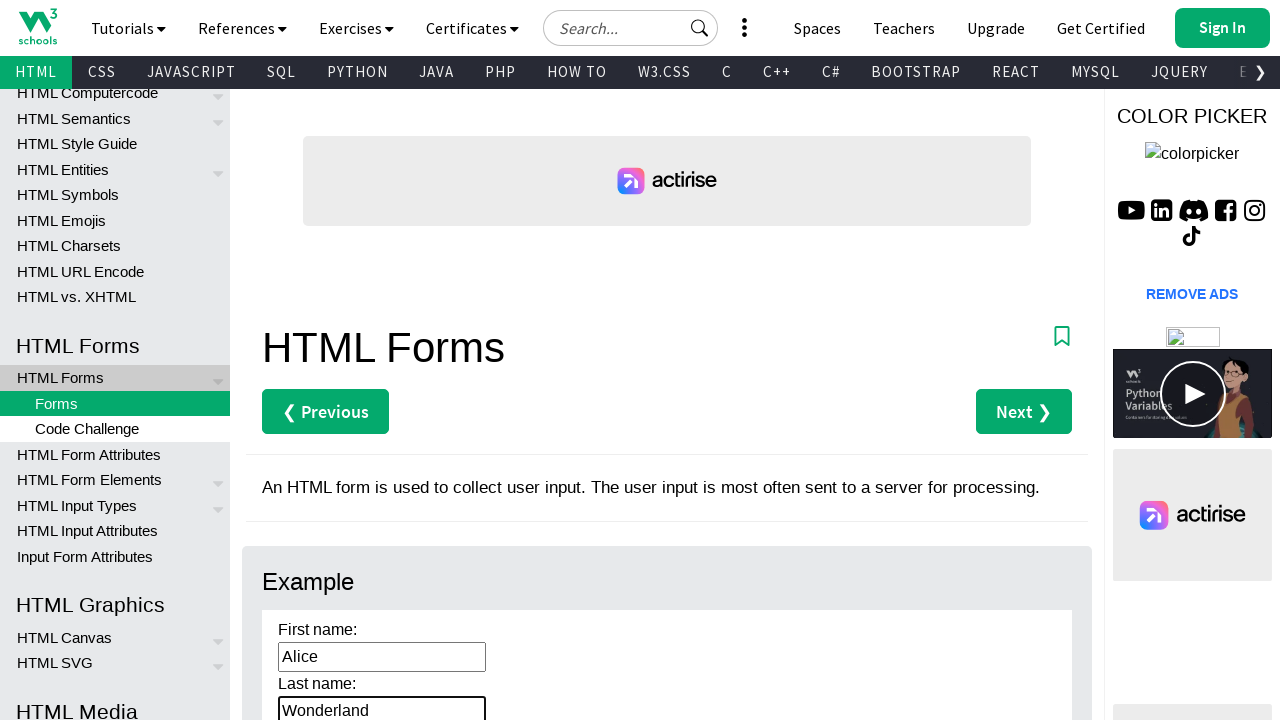